Navigates to a fund portfolio page and waits for the bar chart data to load

Starting URL: https://www.cathaysite.com.tw/fund-details/ECN?tab=portfolio

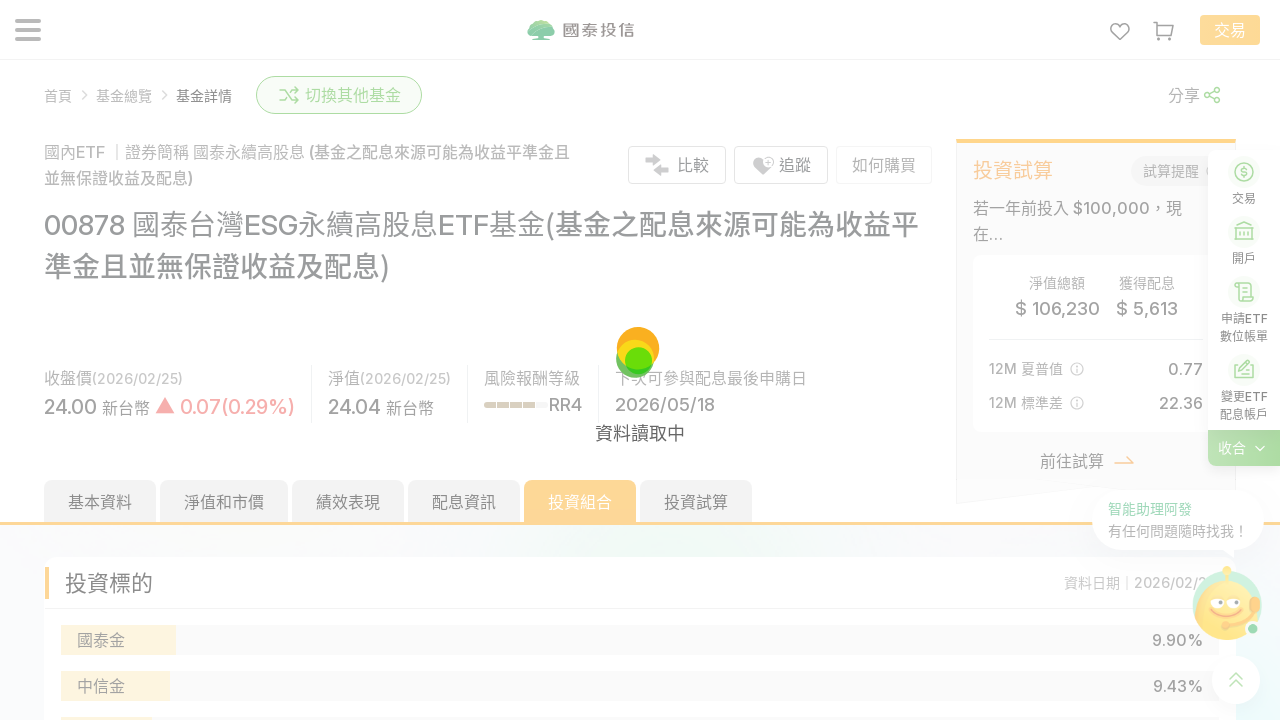

Navigated to fund portfolio page for ECN fund
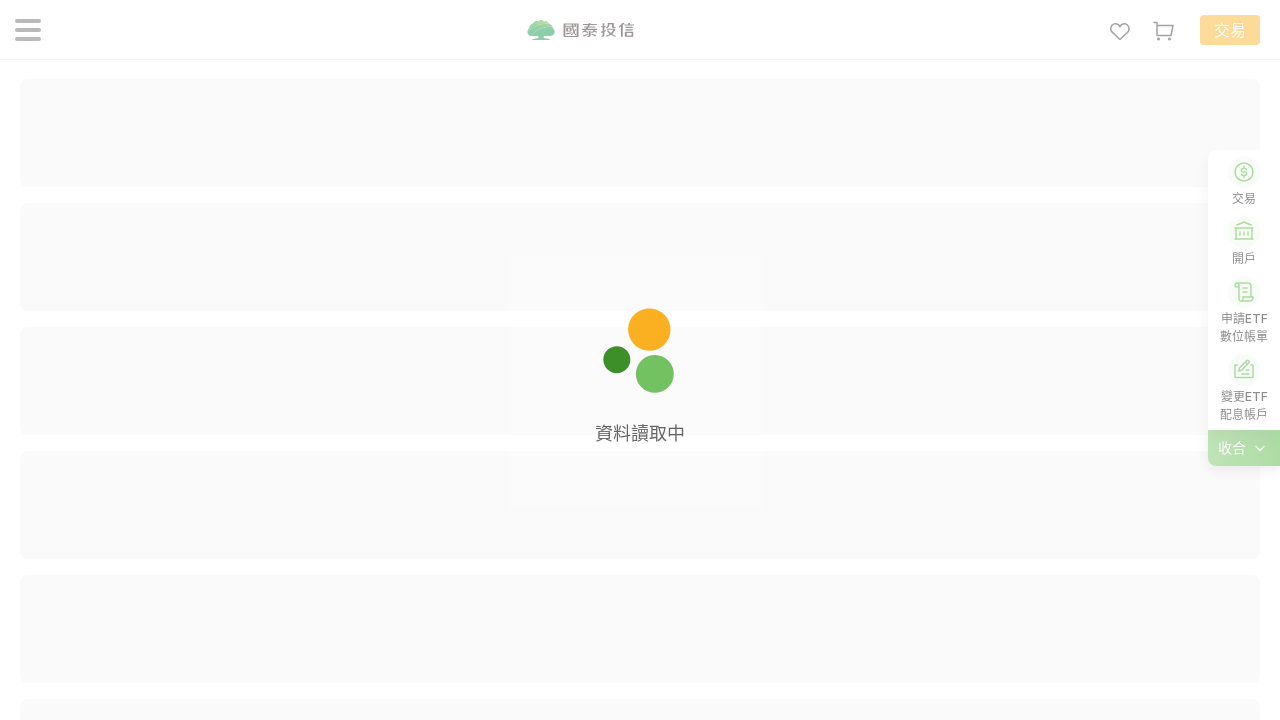

Portfolio bar chart container loaded
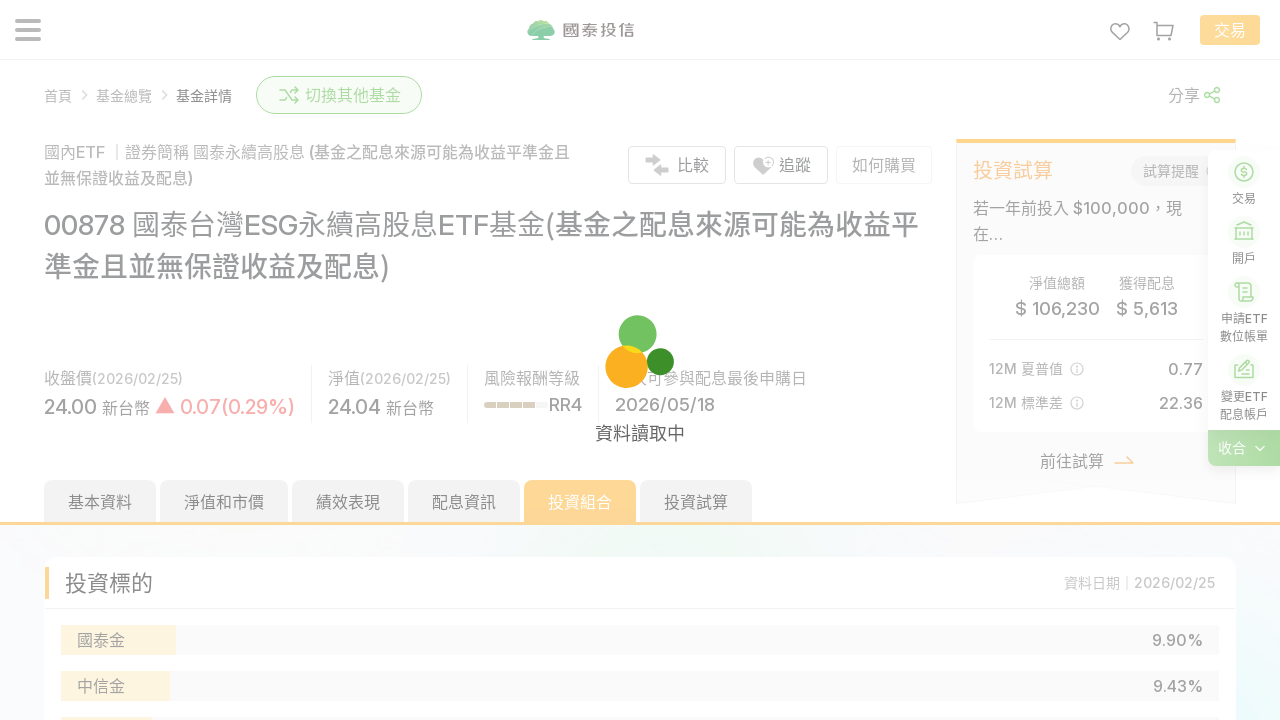

Bar chart elements verified to be present
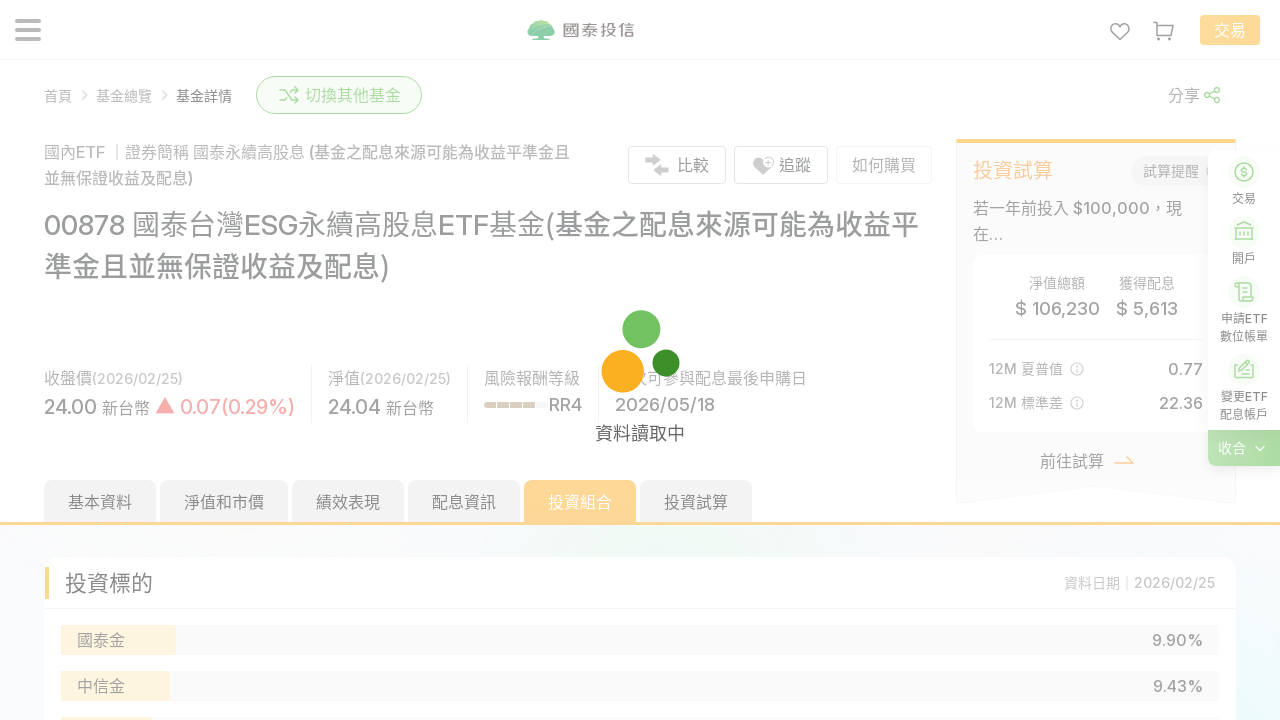

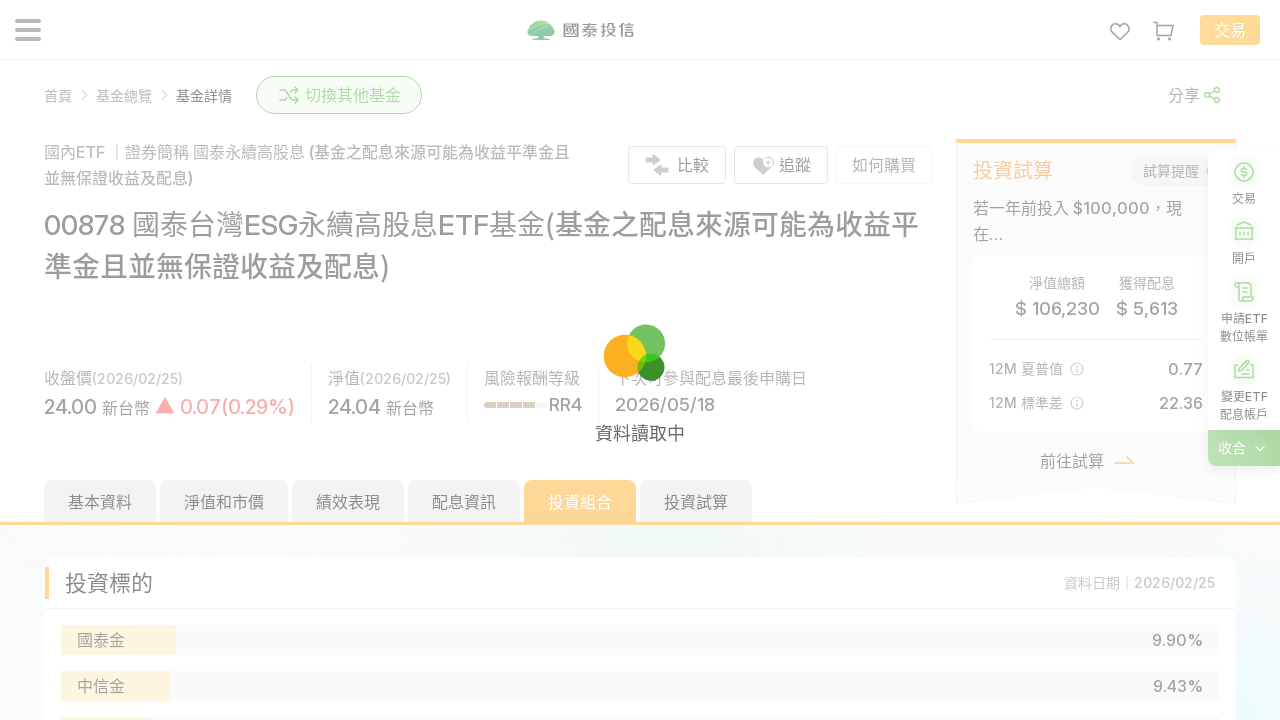